Tests JavaScript alert handling by clicking a button that triggers a simple alert, accepting the alert, and verifying the result message is displayed.

Starting URL: https://training-support.net/webelements/alerts

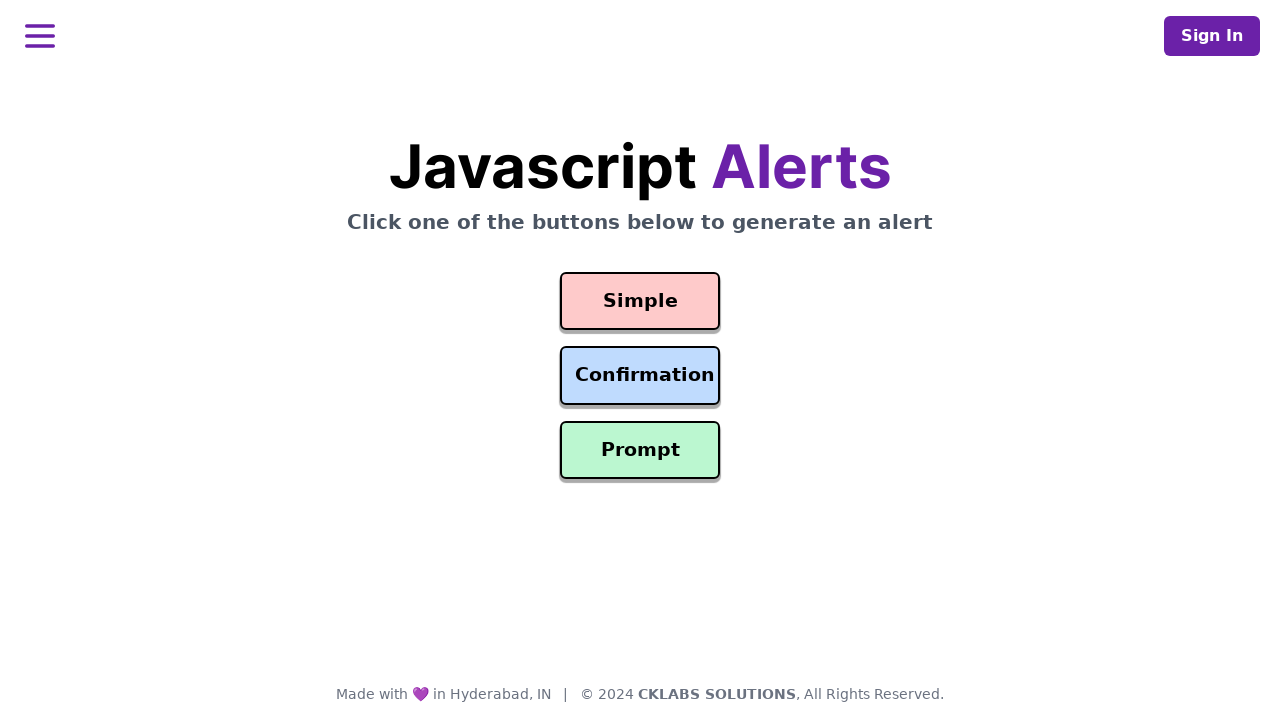

Clicked the button to trigger the simple alert at (640, 301) on #simple
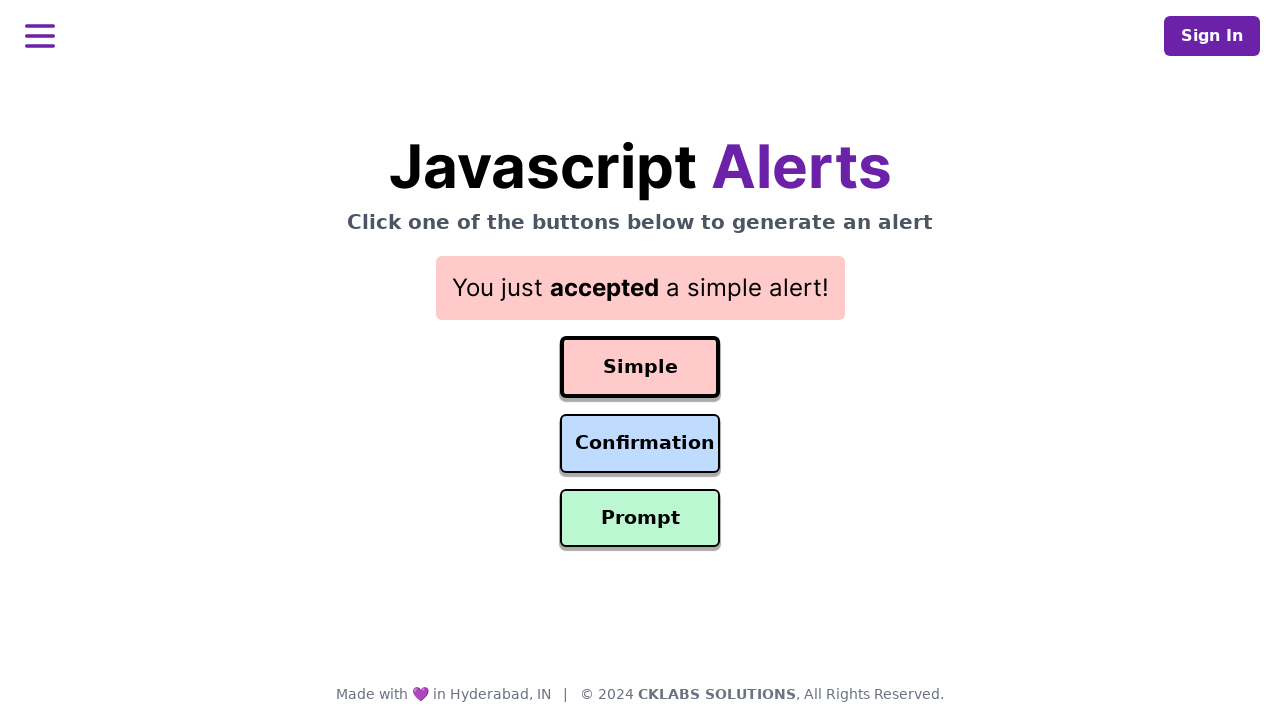

Set up alert dialog handler to accept alerts
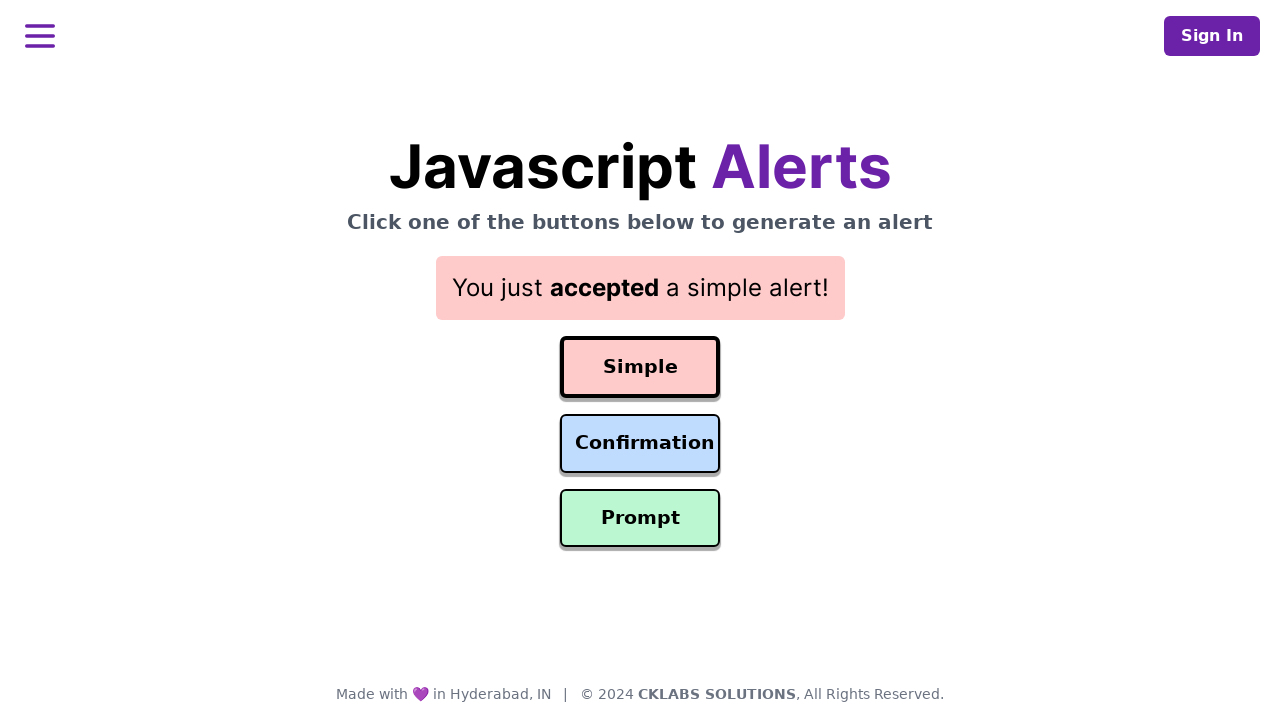

Verified result message is displayed after accepting alert
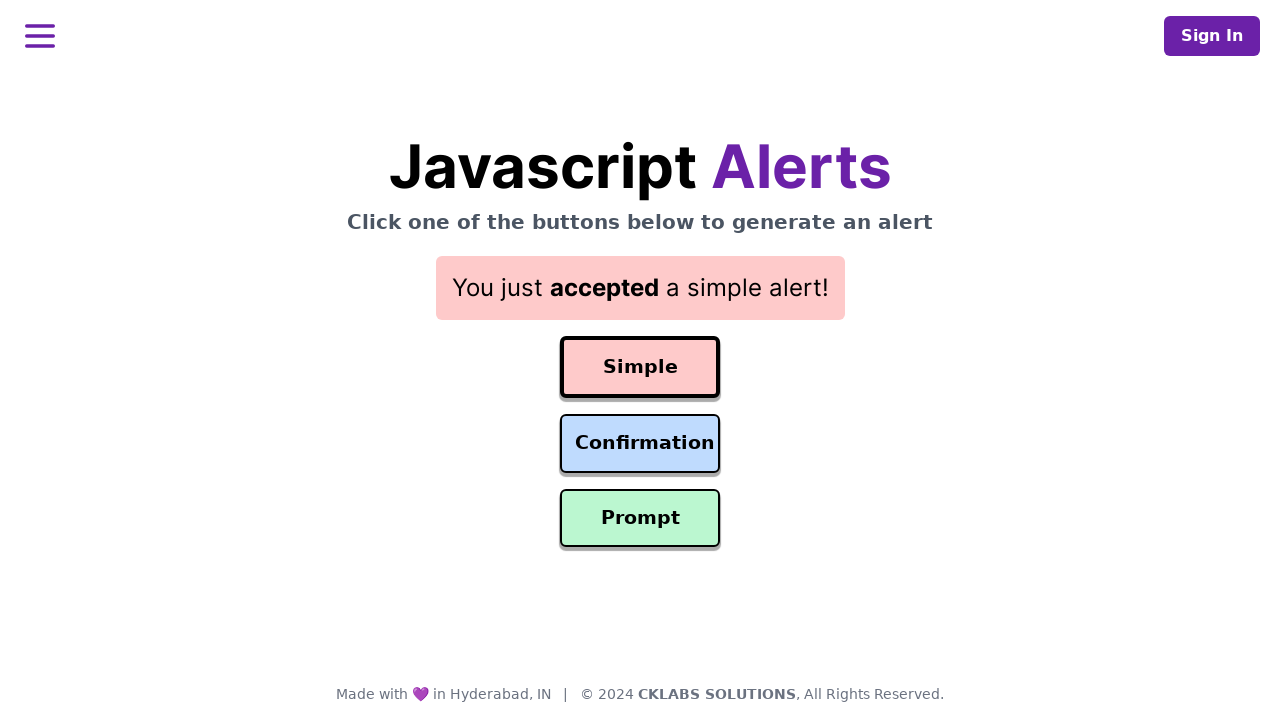

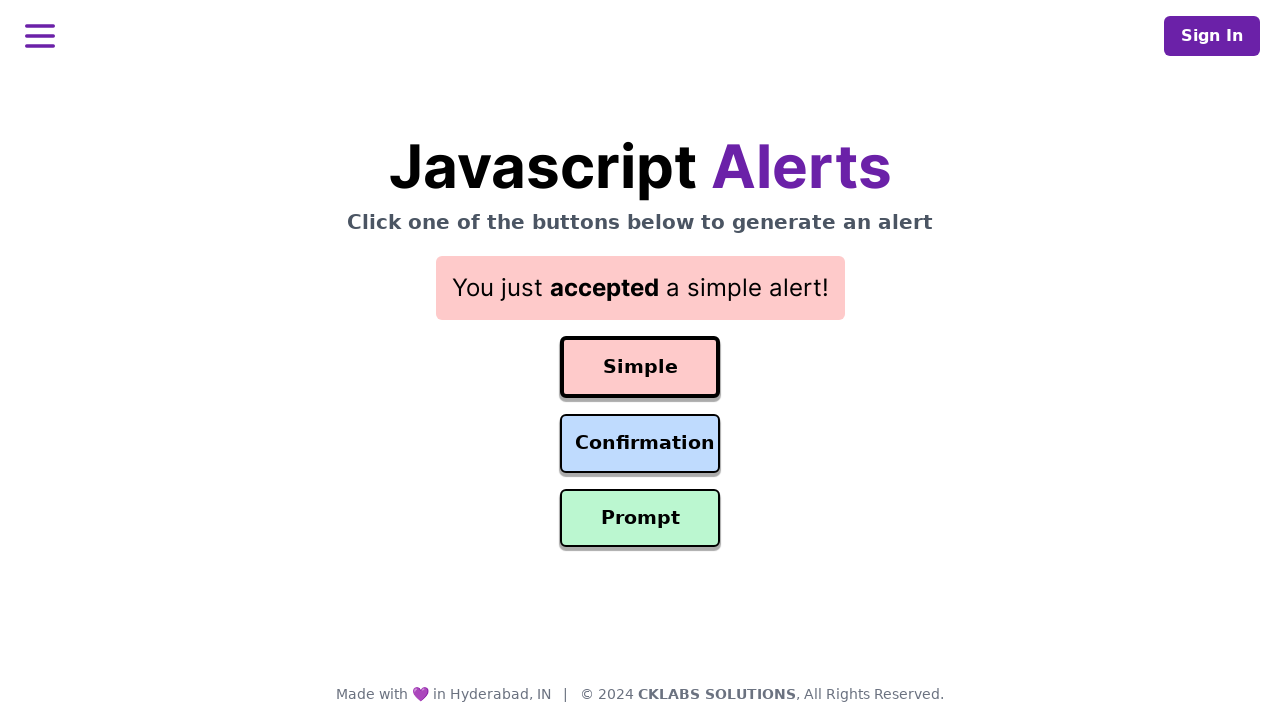